Navigates to Microsoft Windows 10 ISO download page and selects a specific Windows edition from the product dropdown

Starting URL: https://www.microsoft.com/it-it/software-download/windows10ISO

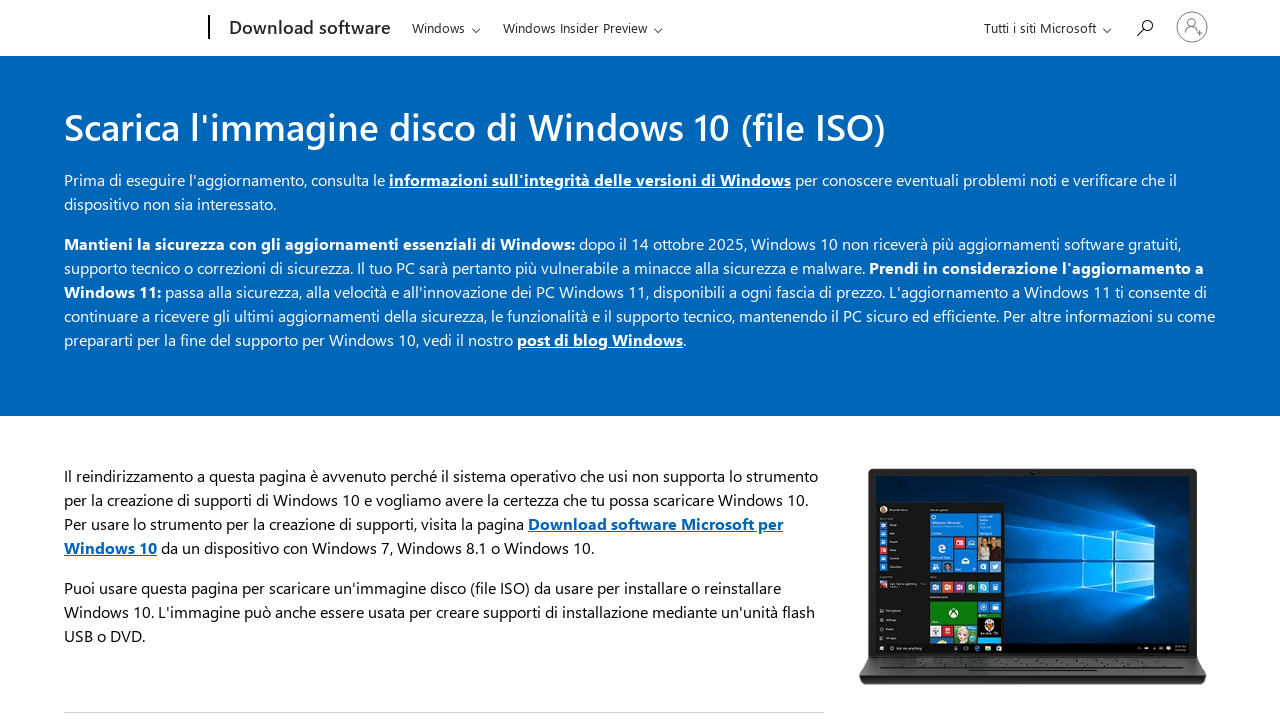

Set product edition dropdown to Windows 10 Home and Pro edition using JavaScript
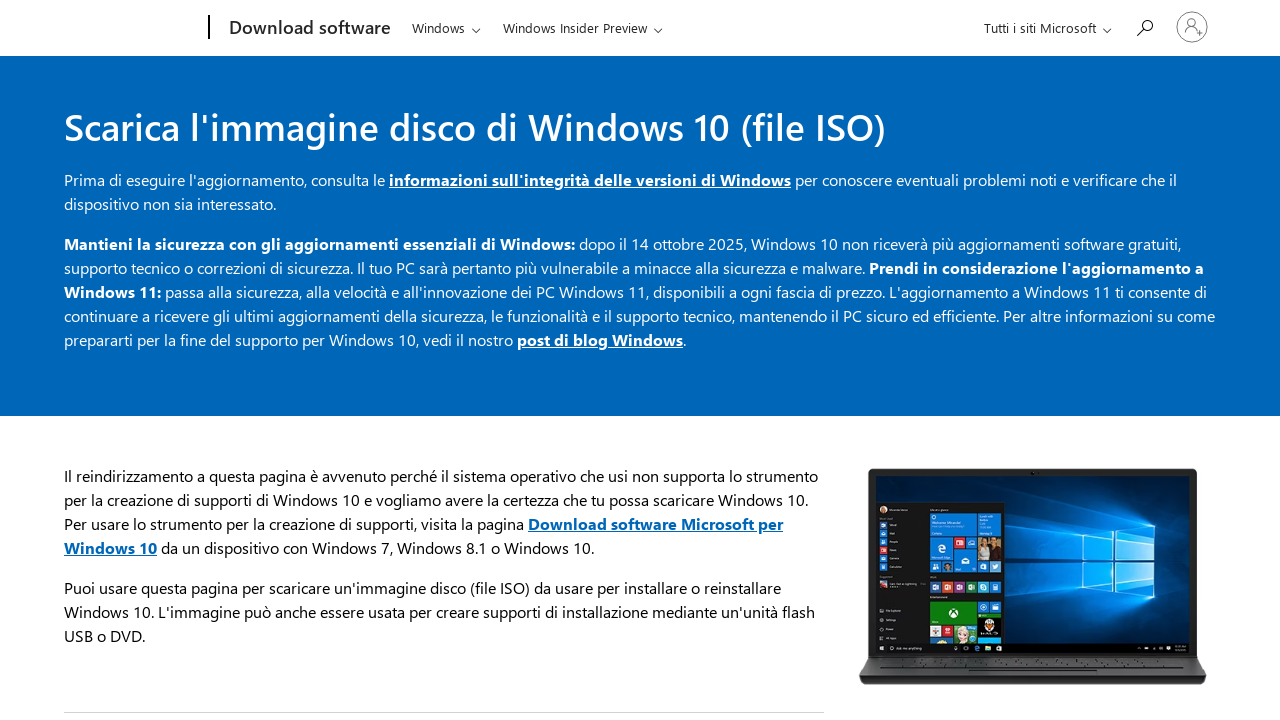

Clicked submit button to proceed with selected Windows edition at (114, 361) on #submit-product-edition
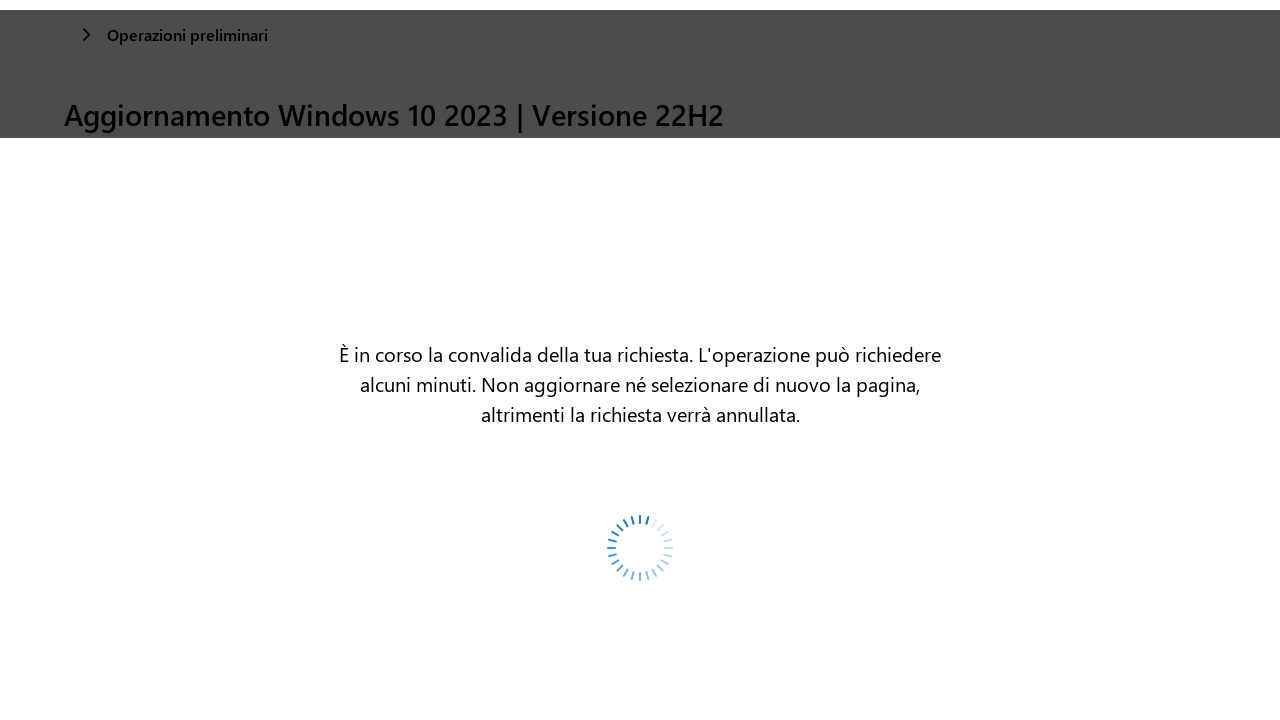

Waited for next page section to load after edition selection
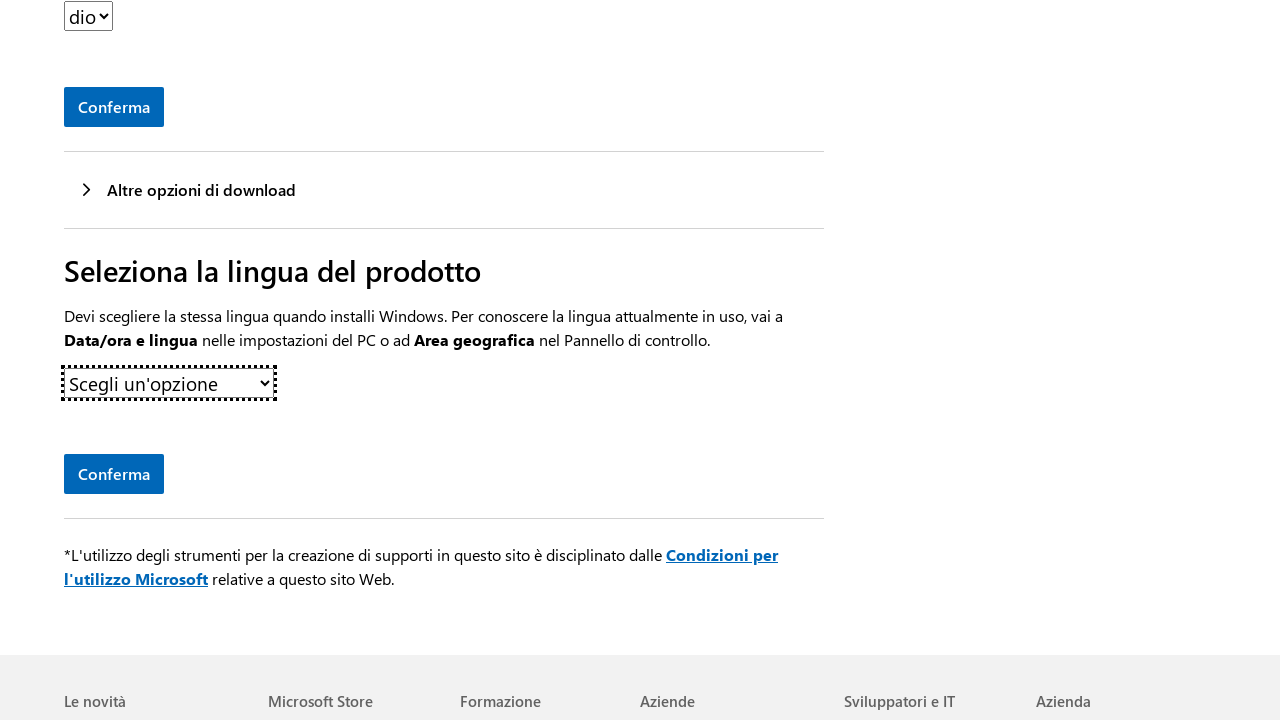

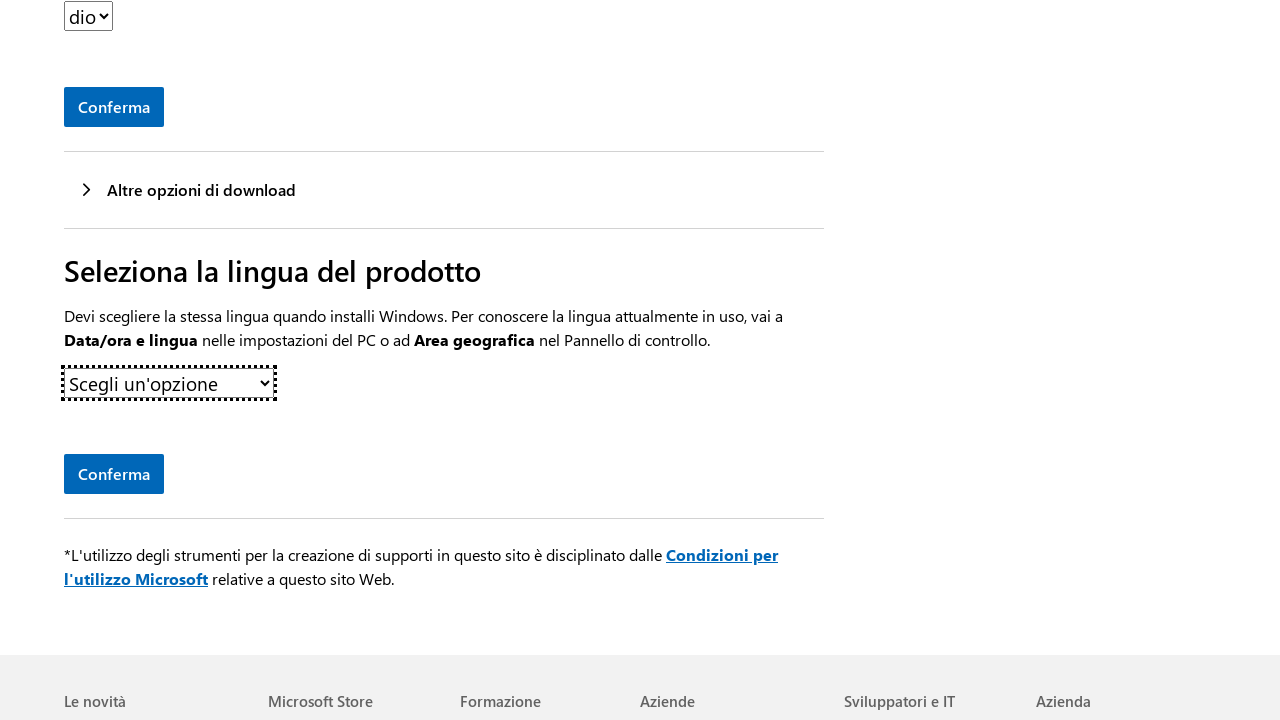